Tests iframe switching and drag-and-drop functionality on the jQuery UI droppable demo page by dragging an element to a drop target, then clicking a navigation link.

Starting URL: https://jqueryui.com/droppable/

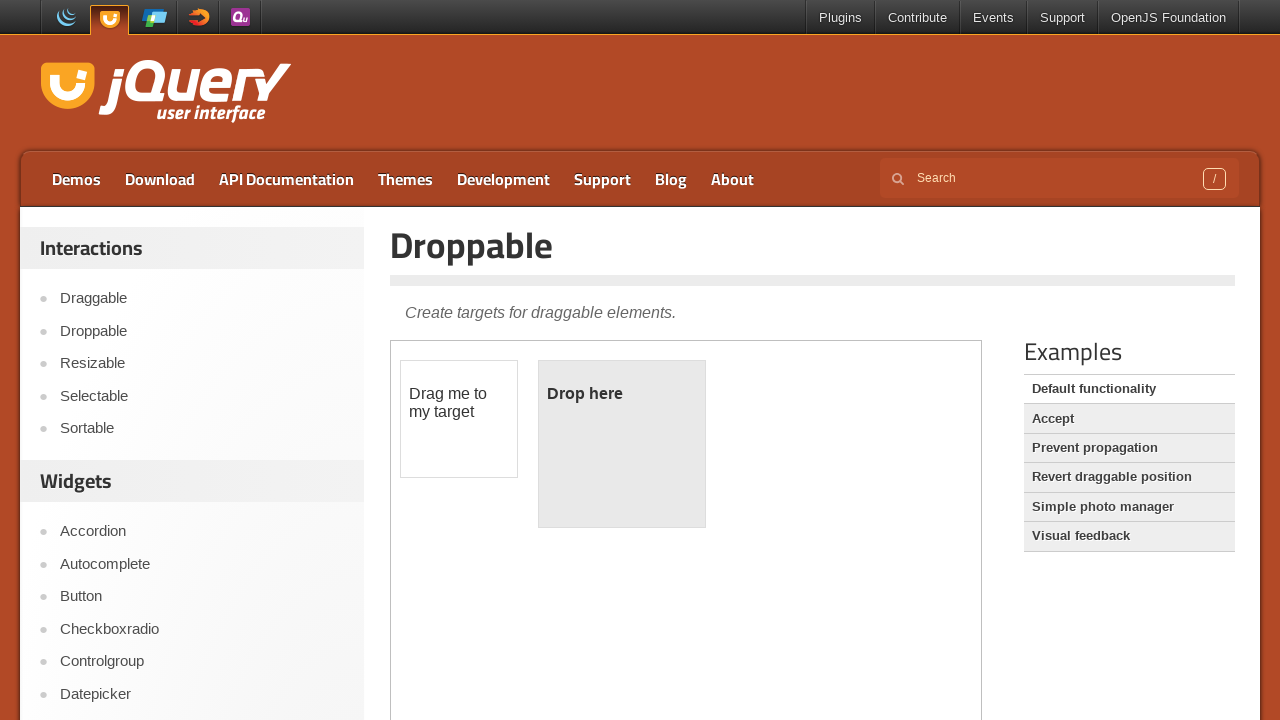

Located the demo iframe
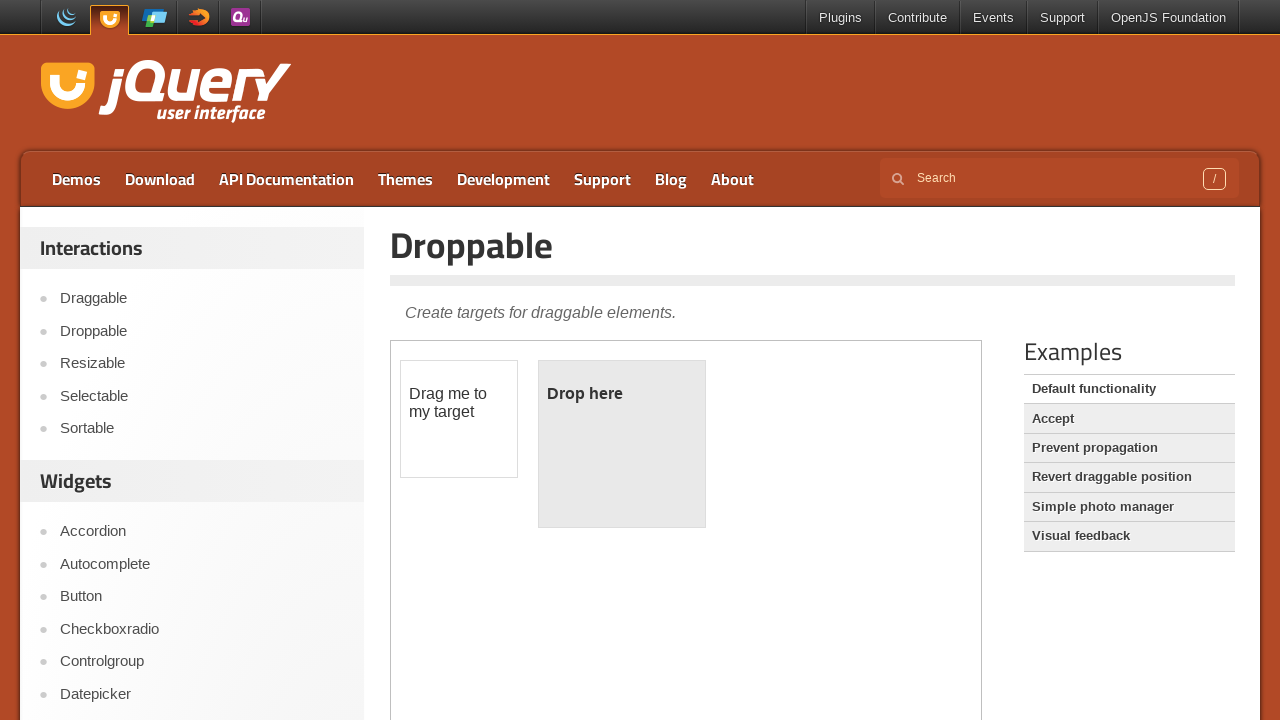

Clicked on the draggable element at (459, 419) on .demo-frame >> internal:control=enter-frame >> #draggable
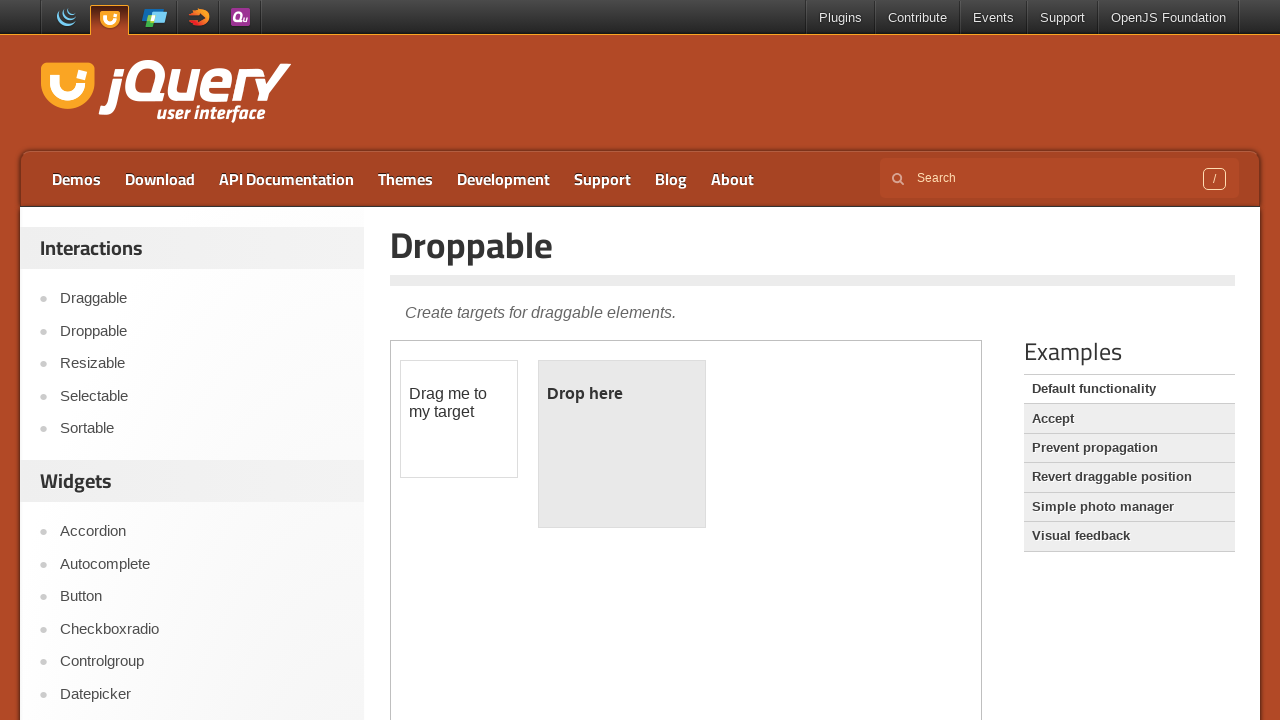

Dragged the draggable element to the droppable target at (622, 444)
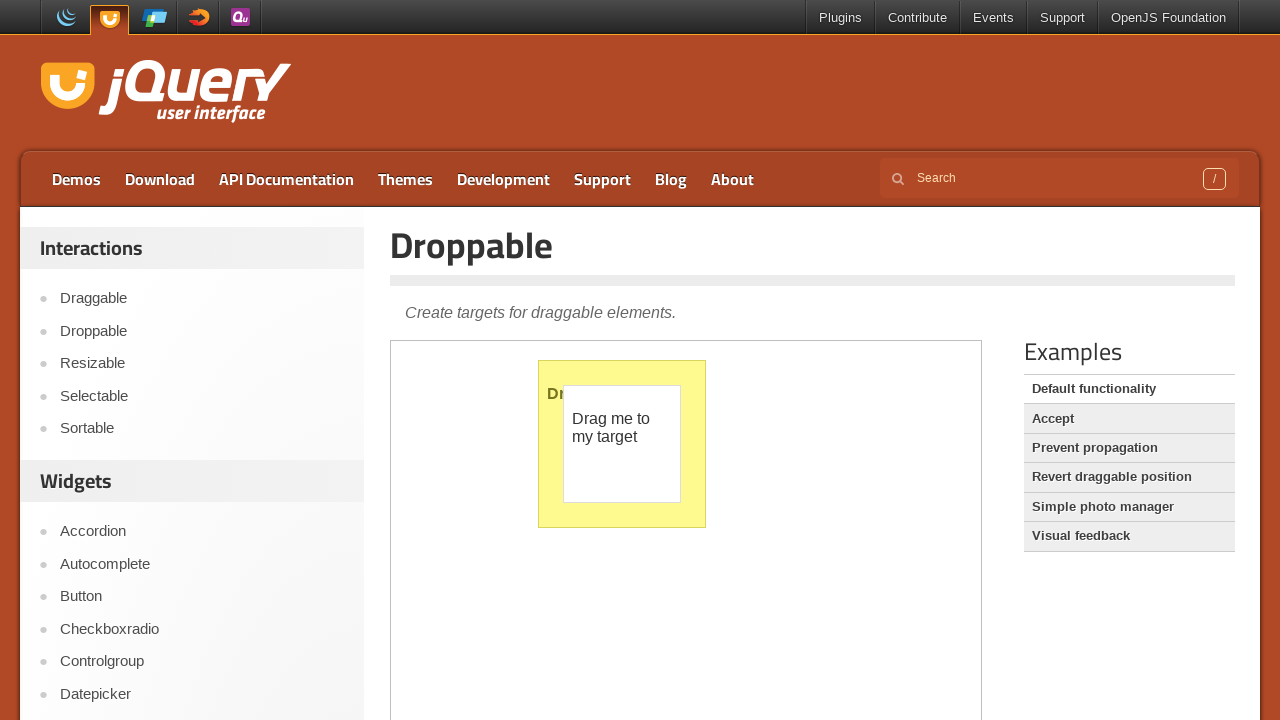

Clicked on the accepted elements navigation link at (1129, 419) on xpath=//li/a[@href='/resources/demos/droppable/accepted-elements.html']
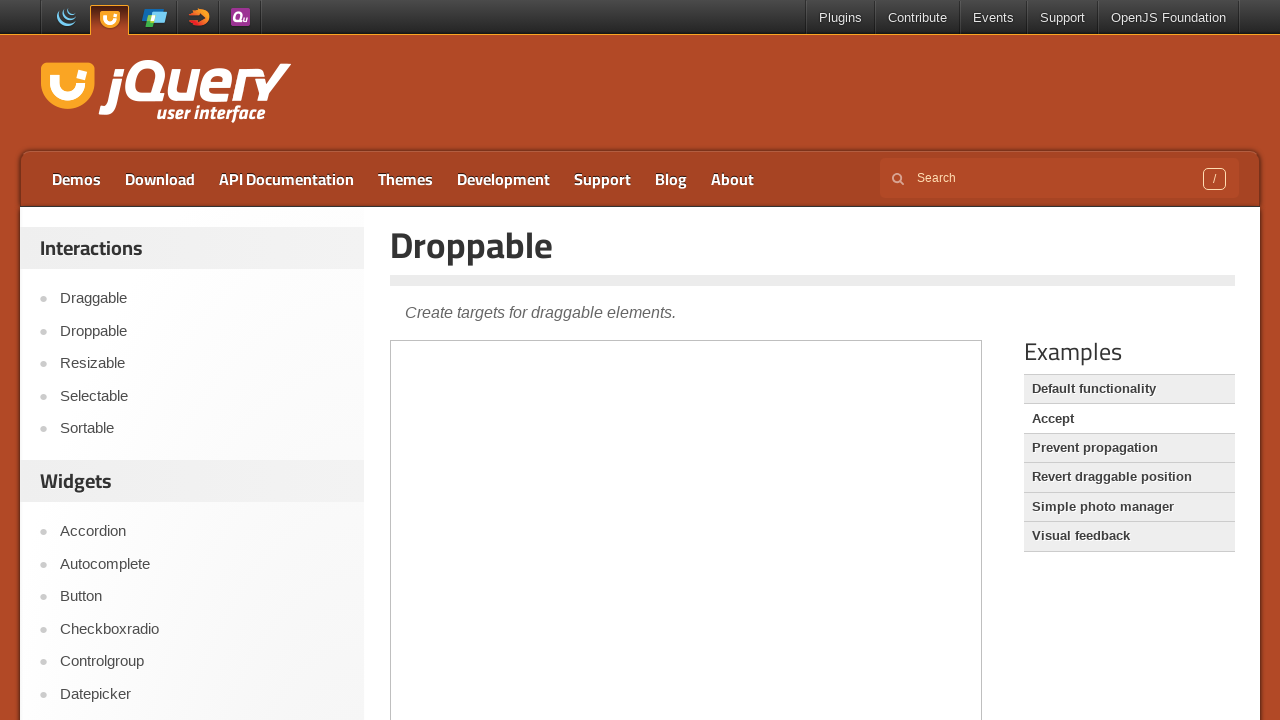

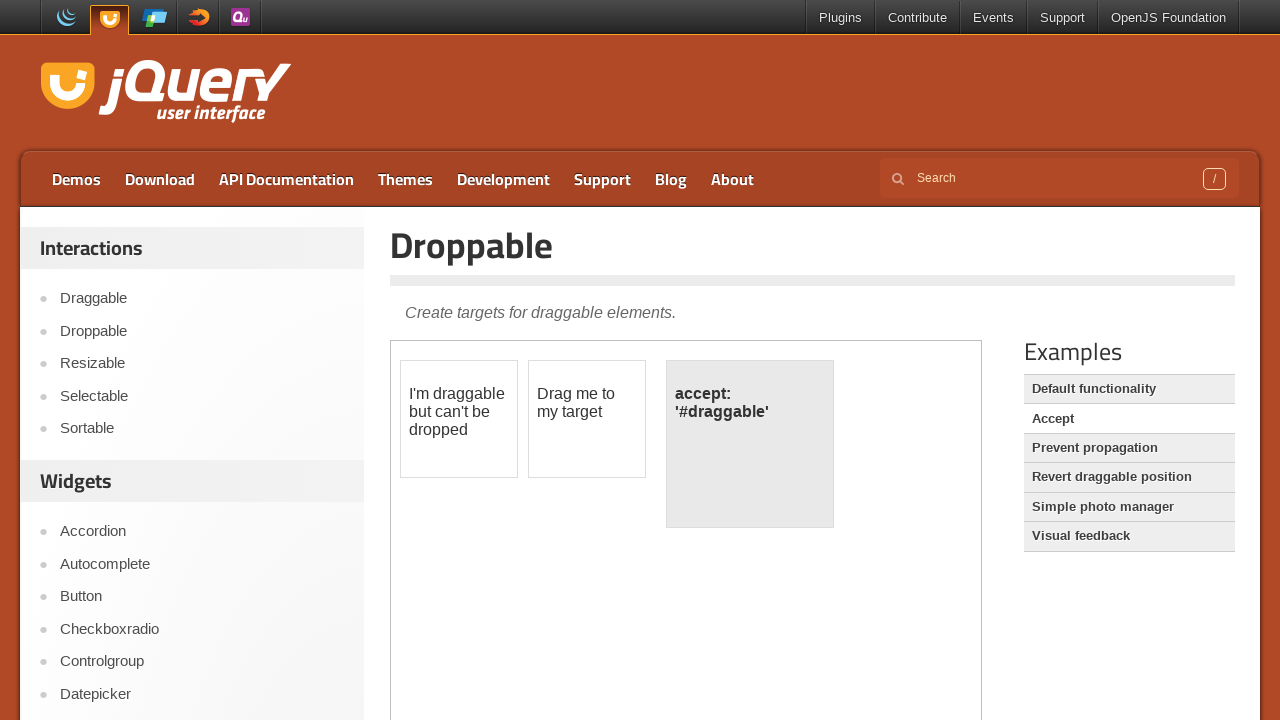